Tests book search functionality by entering a search query, clicking search, and retrieving book titles from search results

Starting URL: https://books-pwakit.appspot.com/

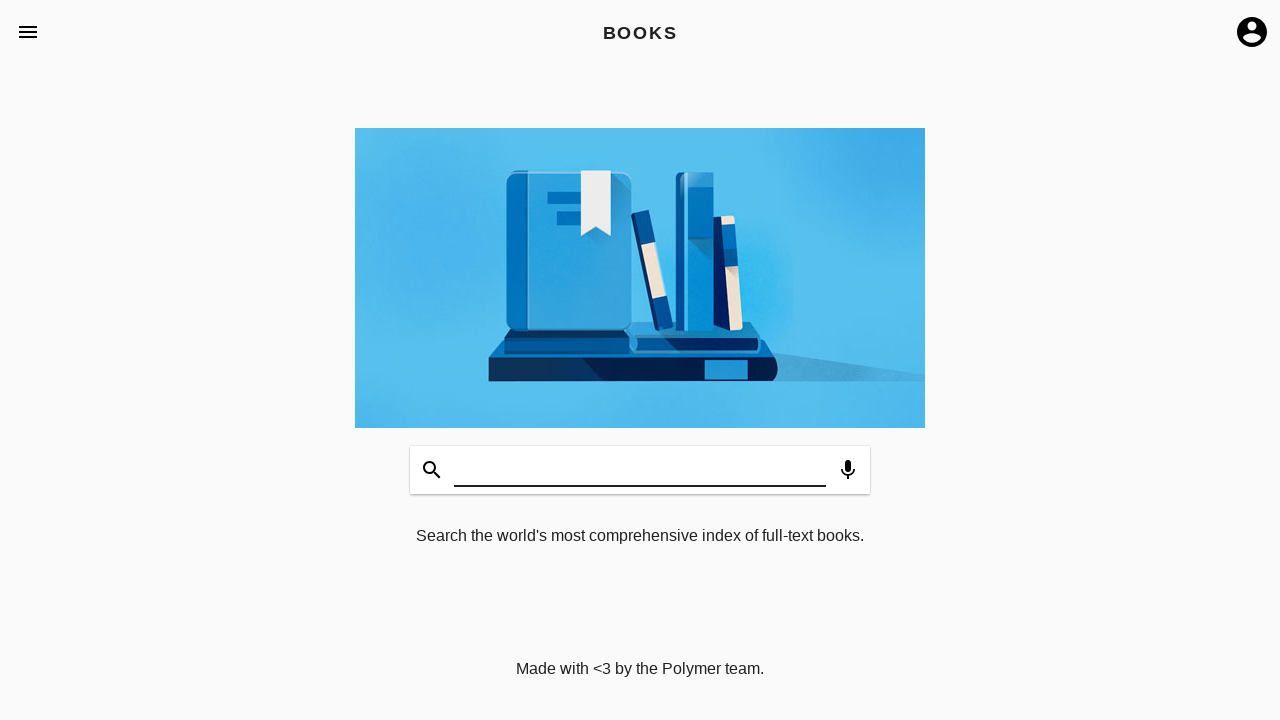

Filled search input with 'Harry Potter' in shadow DOM on book-app[apptitle='BOOKS'] >> app-header app-toolbar book-input-decorator input
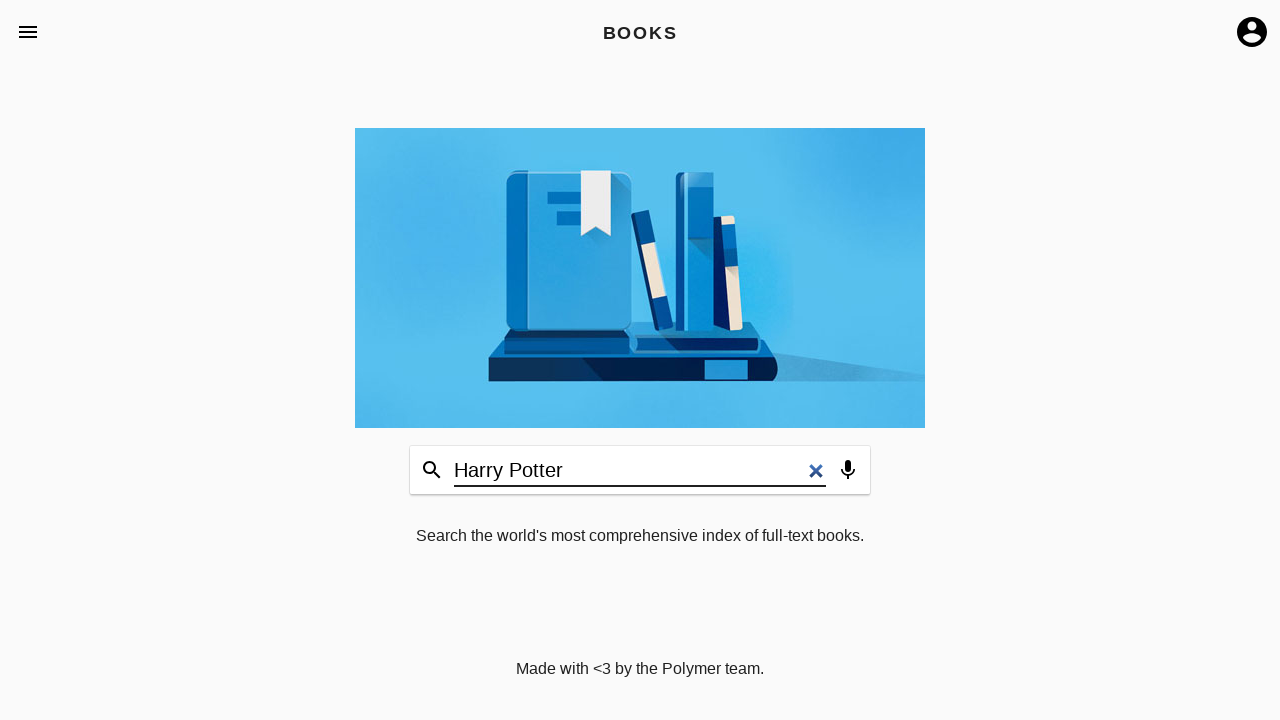

Clicked search icon to execute search at (432, 470) on book-app[apptitle='BOOKS'] >> app-header[effects='waterfall'] app-toolbar.toolba
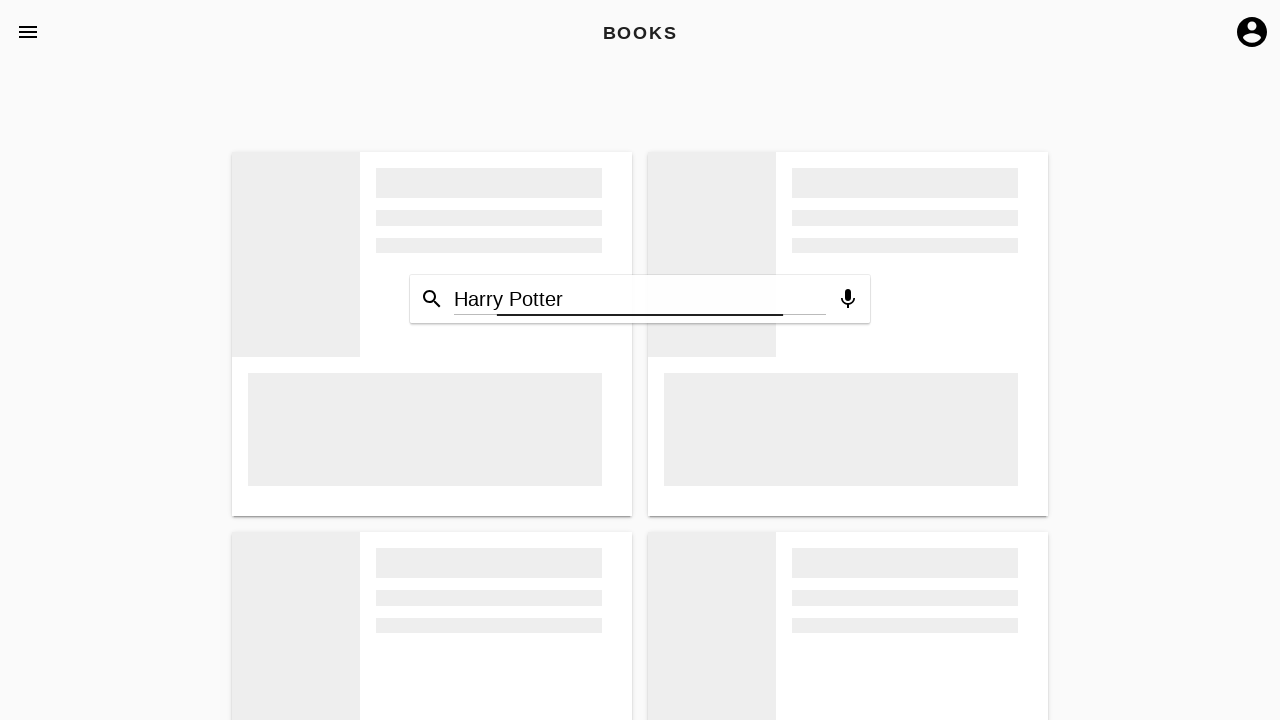

Waited 5 seconds for search results to load
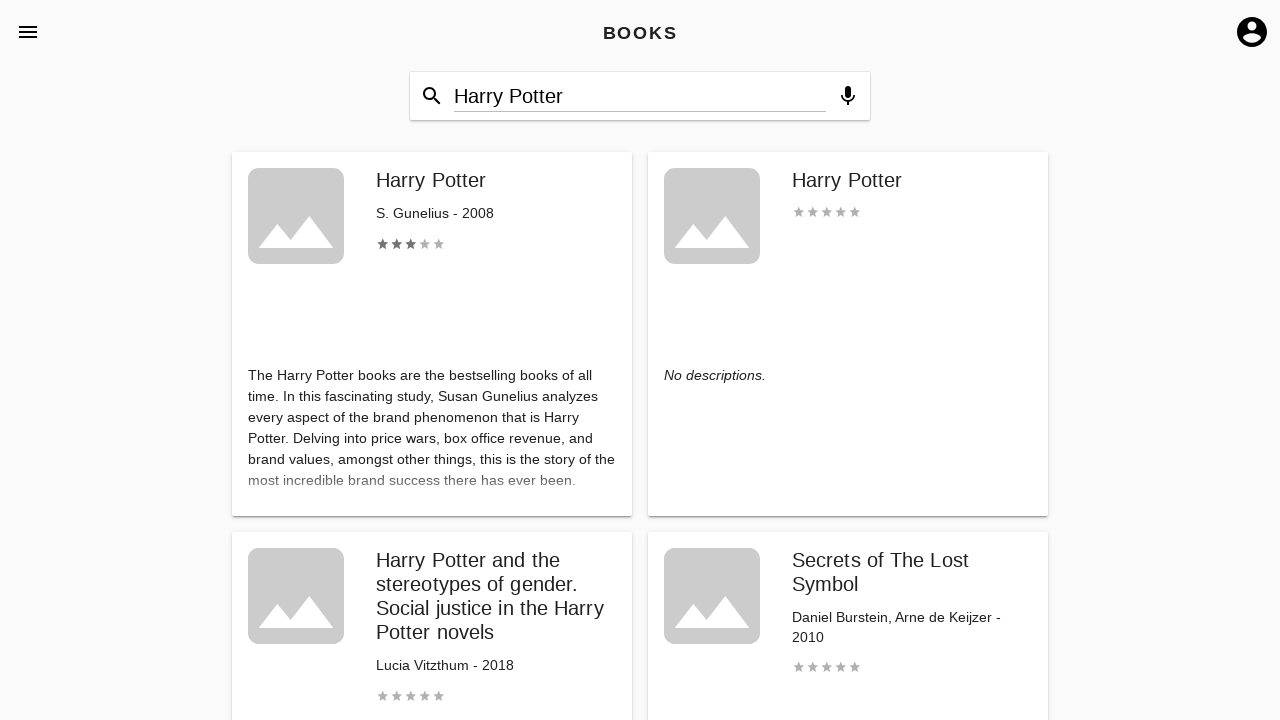

Retrieved all book items from search results
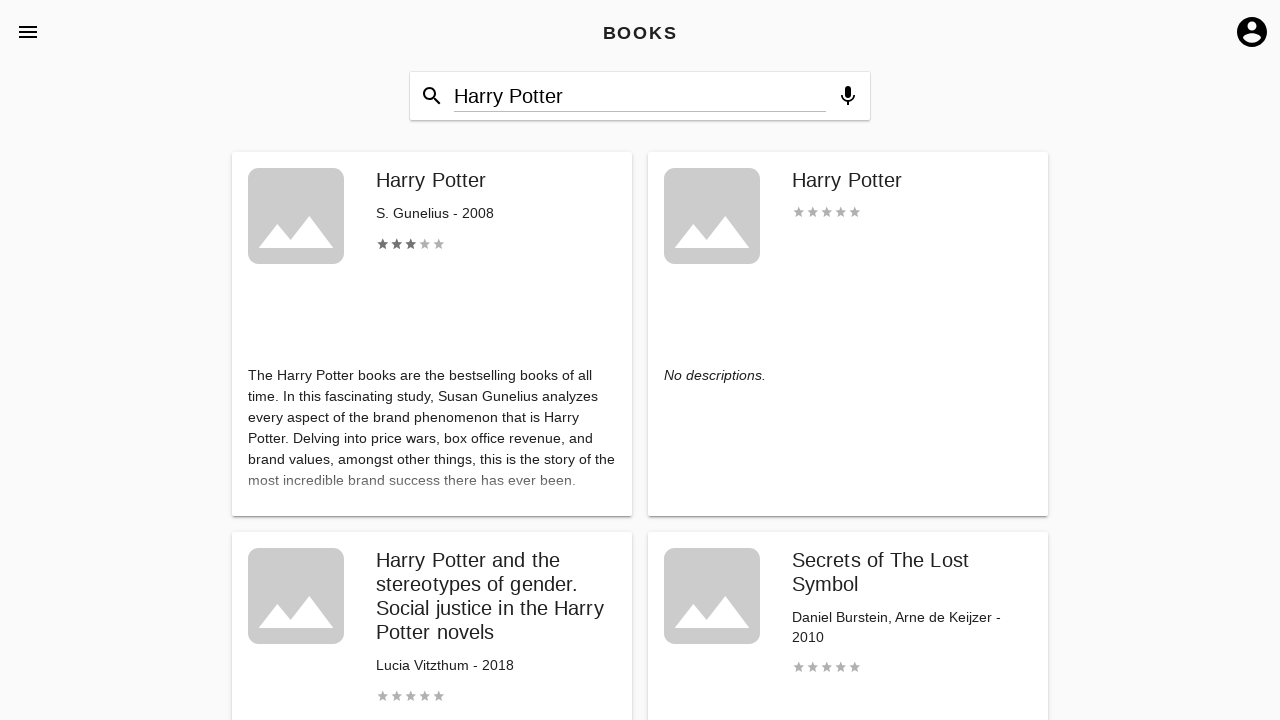

Extracted book title: Harry Potter
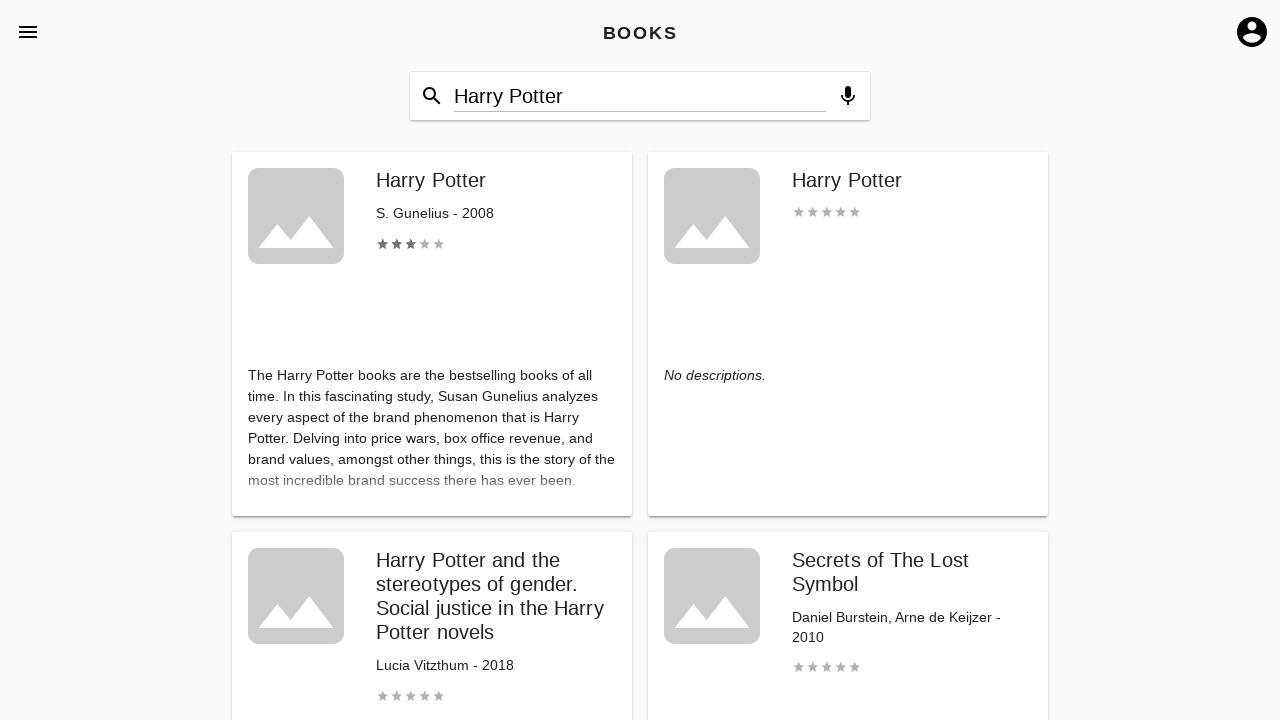

Extracted book title: Harry Potter
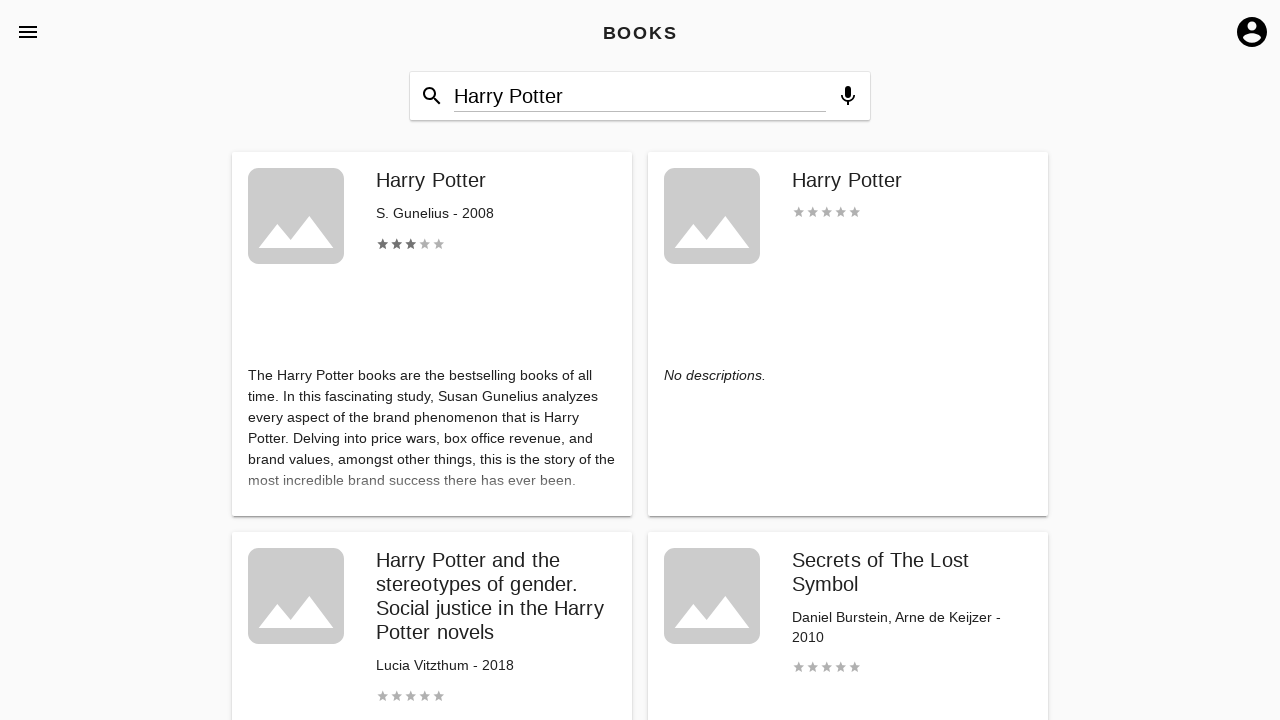

Extracted book title: Harry Potter and the stereotypes of gender. Social justice in the Harry Potter novels
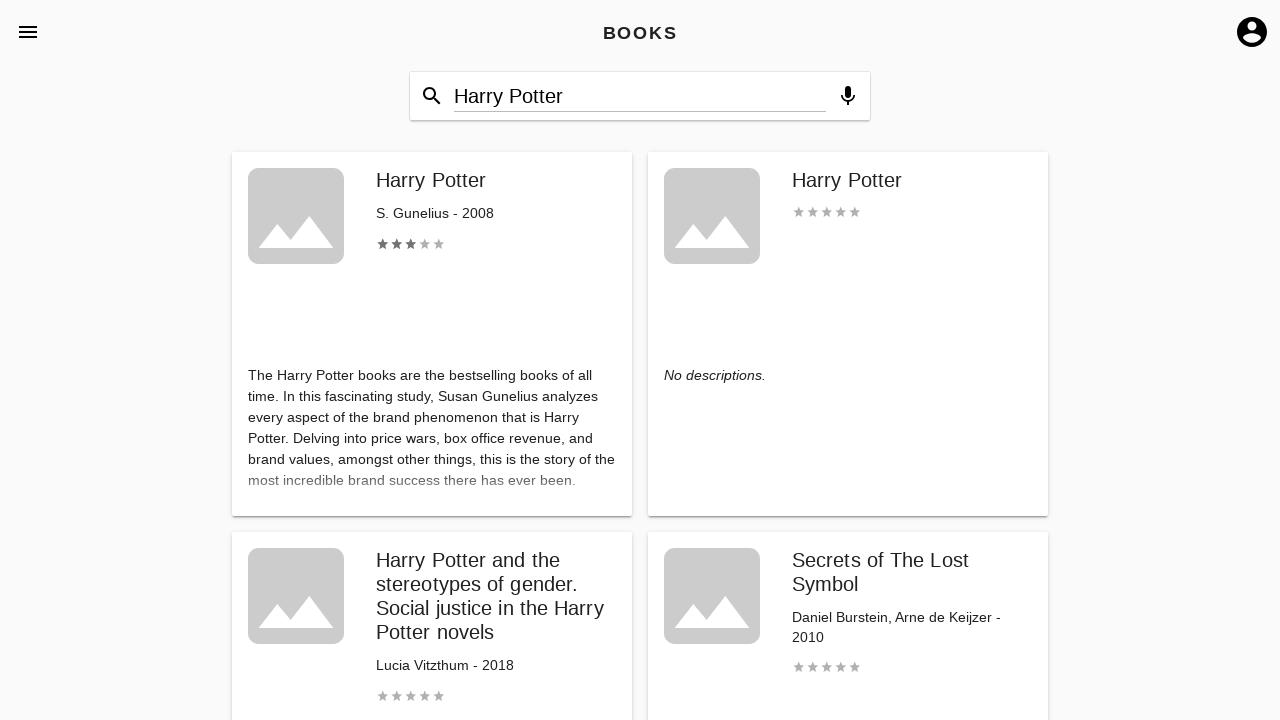

Extracted book title: Secrets of The Lost Symbol
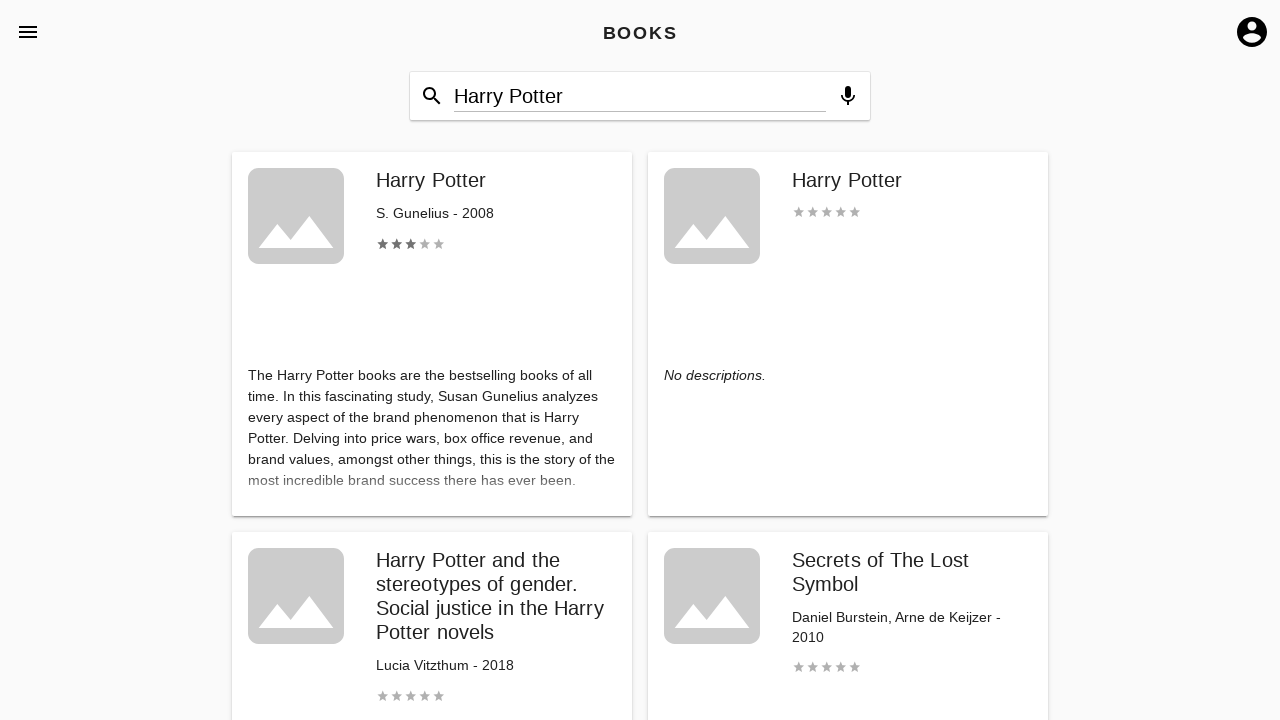

Extracted book title: 英語閱讀技巧攻略 1(20K)
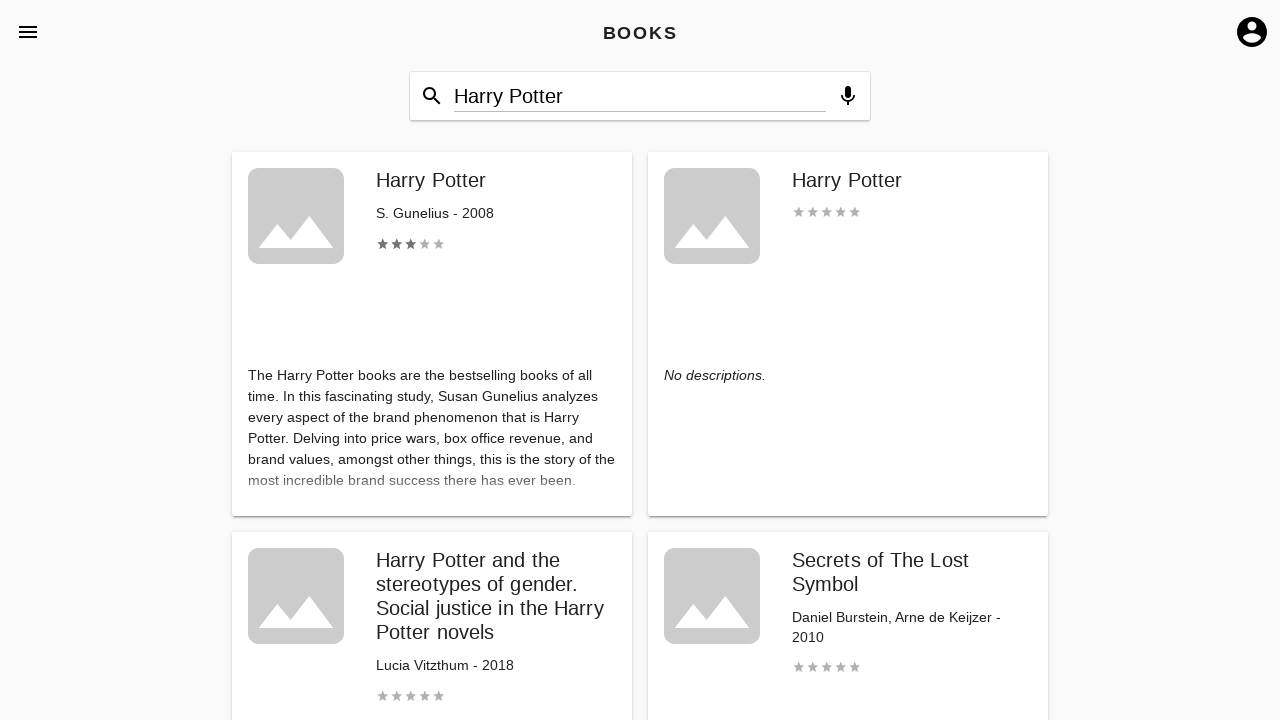

Extracted book title: The Sphere
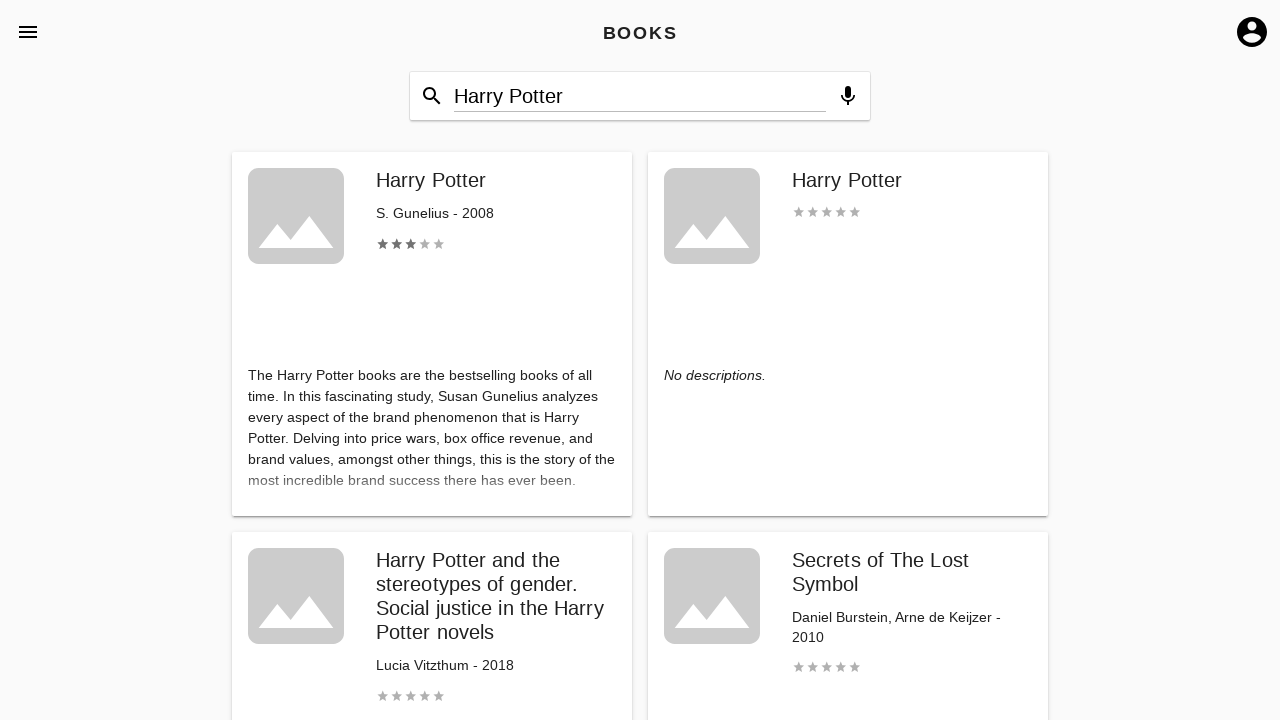

Extracted book title: The American Shropshire Sheep Record
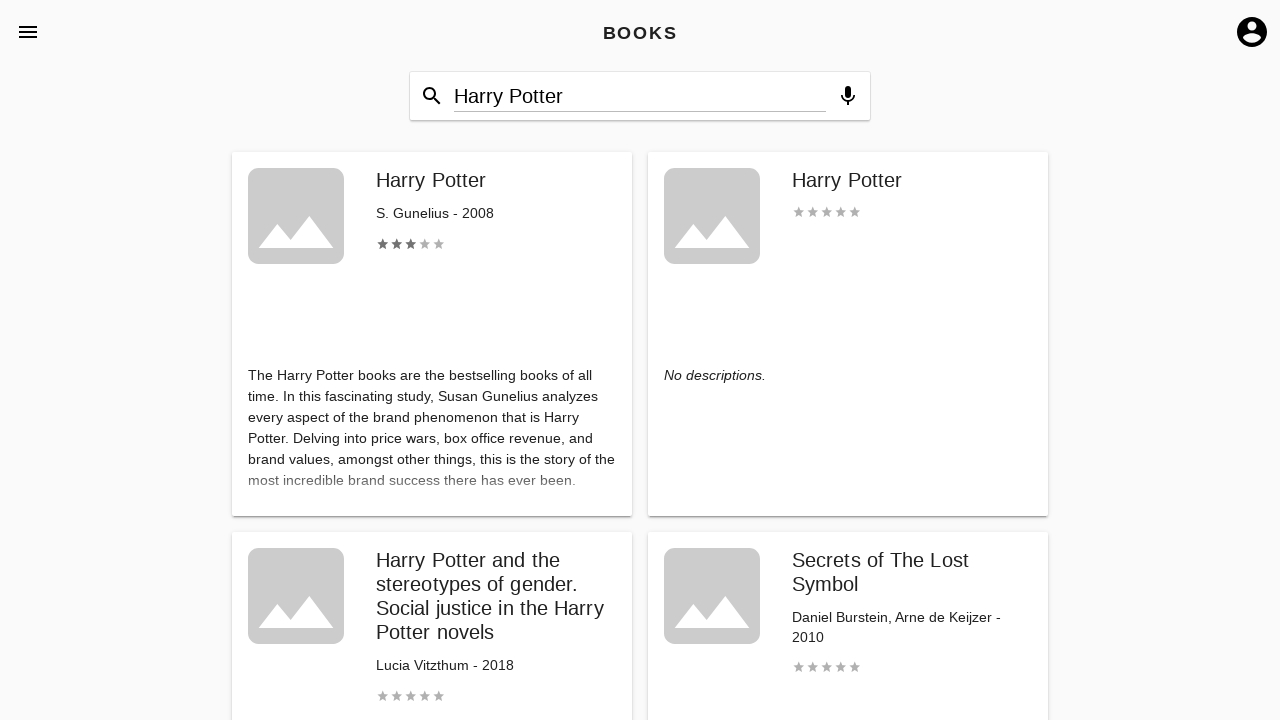

Extracted book title: Android Design Patterns
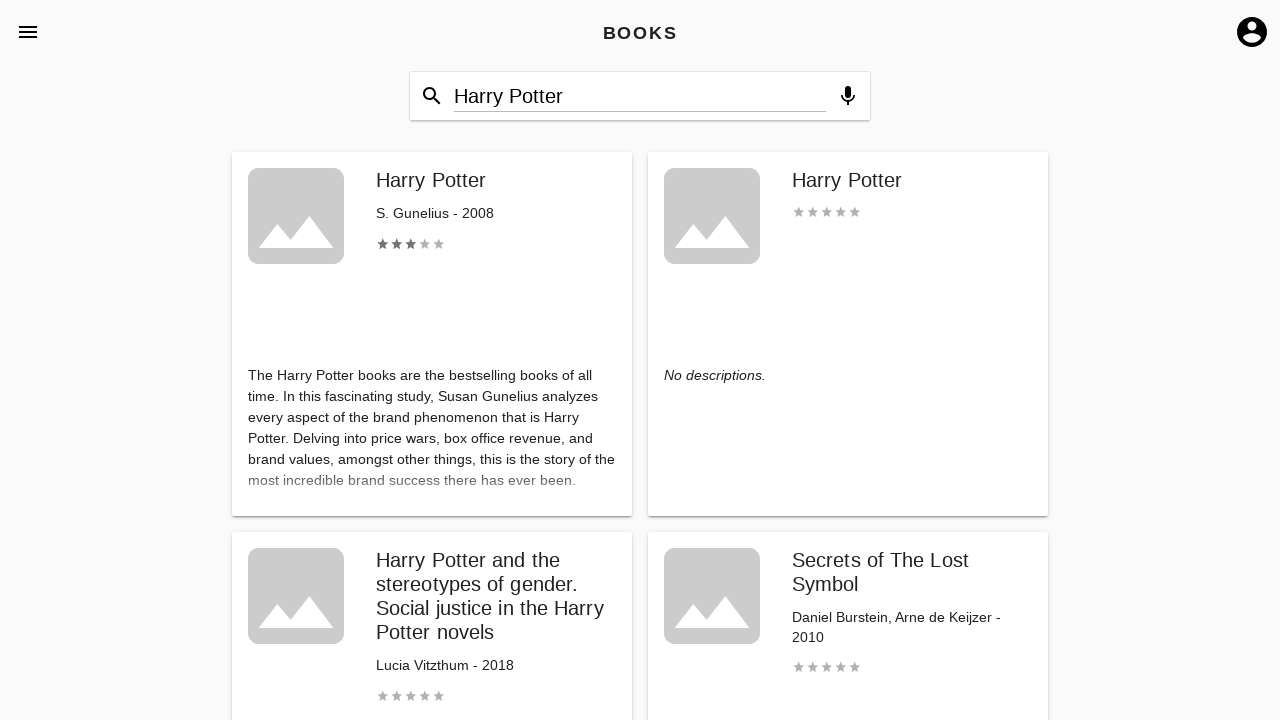

Extracted book title: 美國之音新聞英語聽力訓練 (20K + 1MP3 不分售)
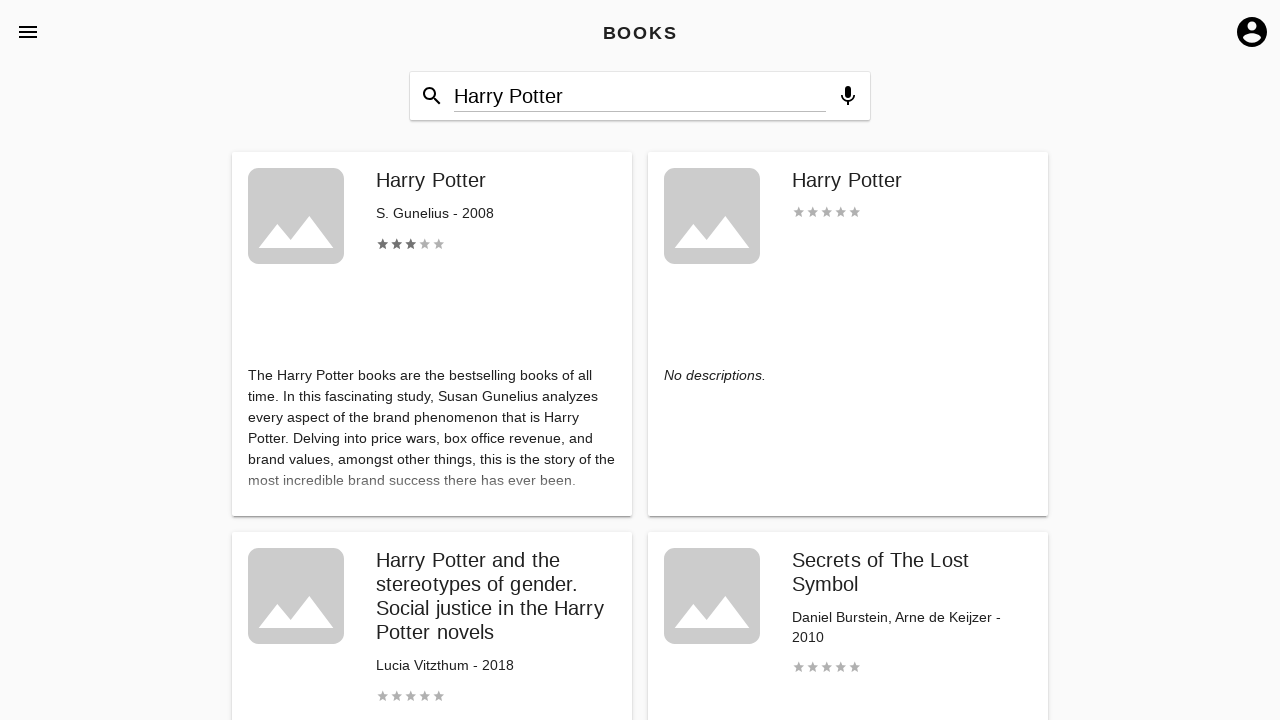

Extracted book title: Collins Pub Quiz: 10,000 easy, medium and difficult questions (Collins Puzzle Books)
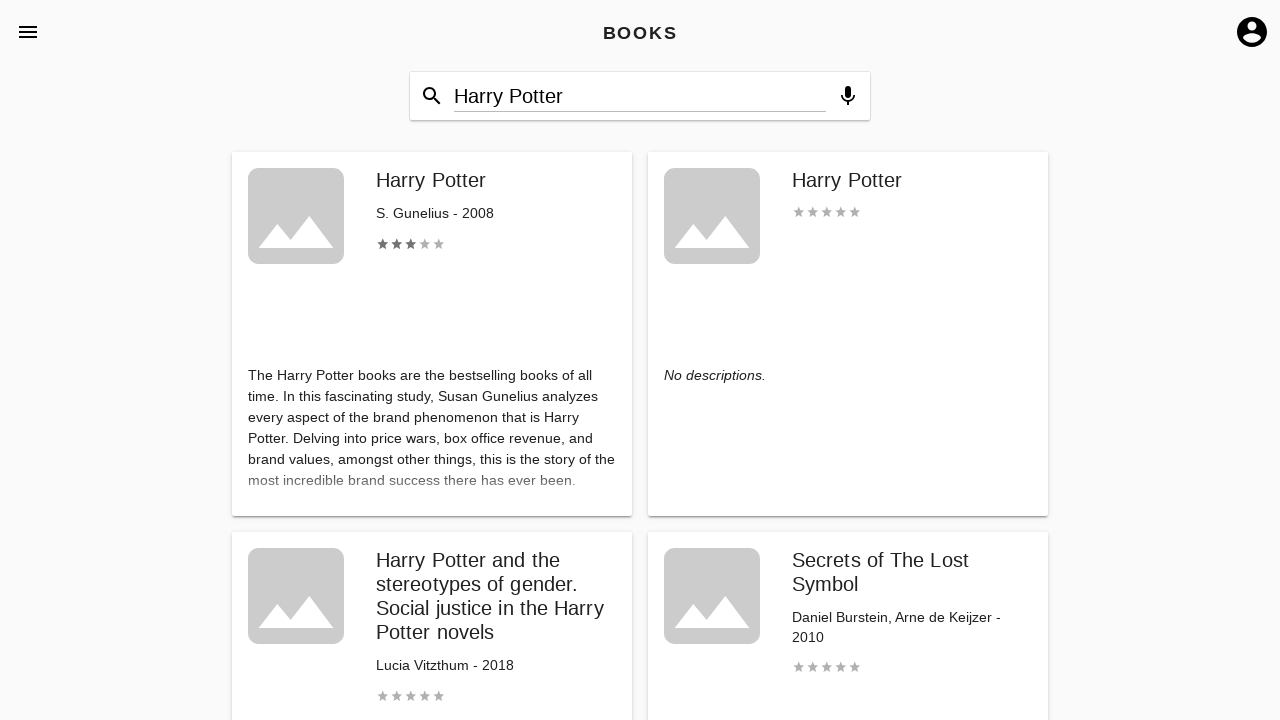

Extracted book title: Displacement of (M)others in Twenty-First-Century US Films
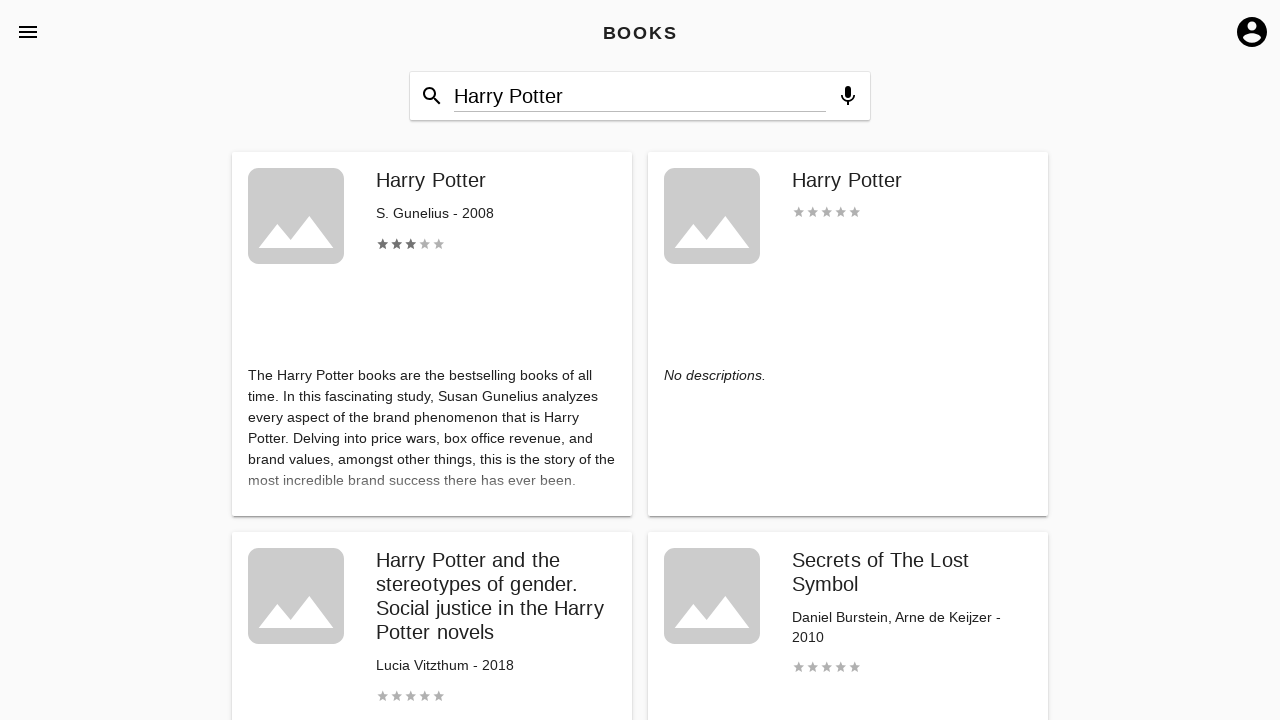

Extracted book title: The History of the Descendants of John Dwight, of Dedham, Mass
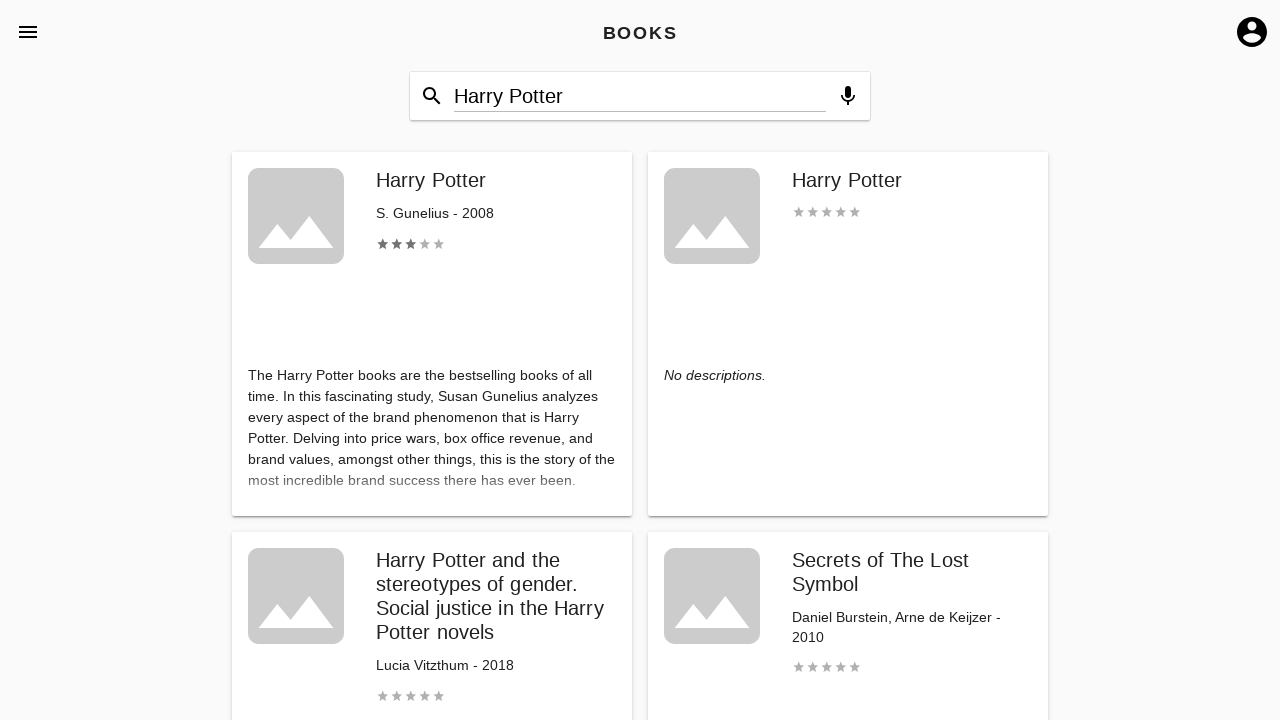

Extracted book title: Affinitätsgruppenanalyse am Beispiel der Medienmarke Harry Potter
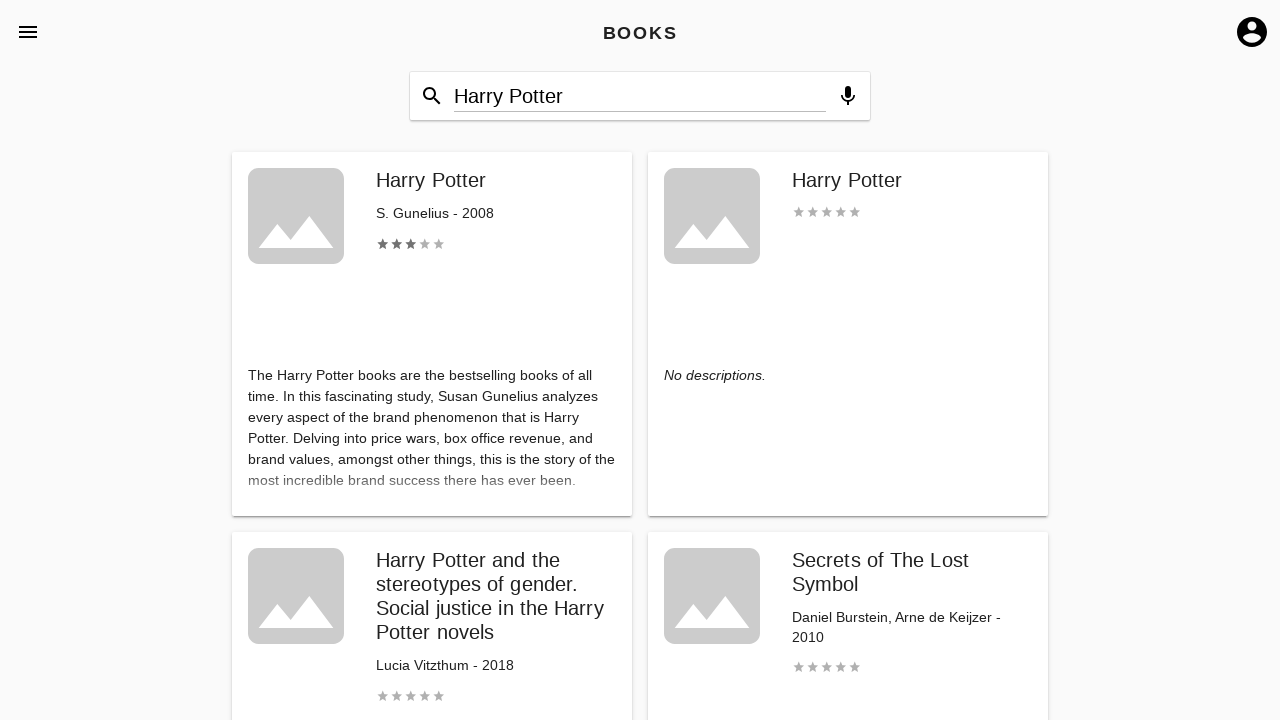

Extracted book title: Best Pictures
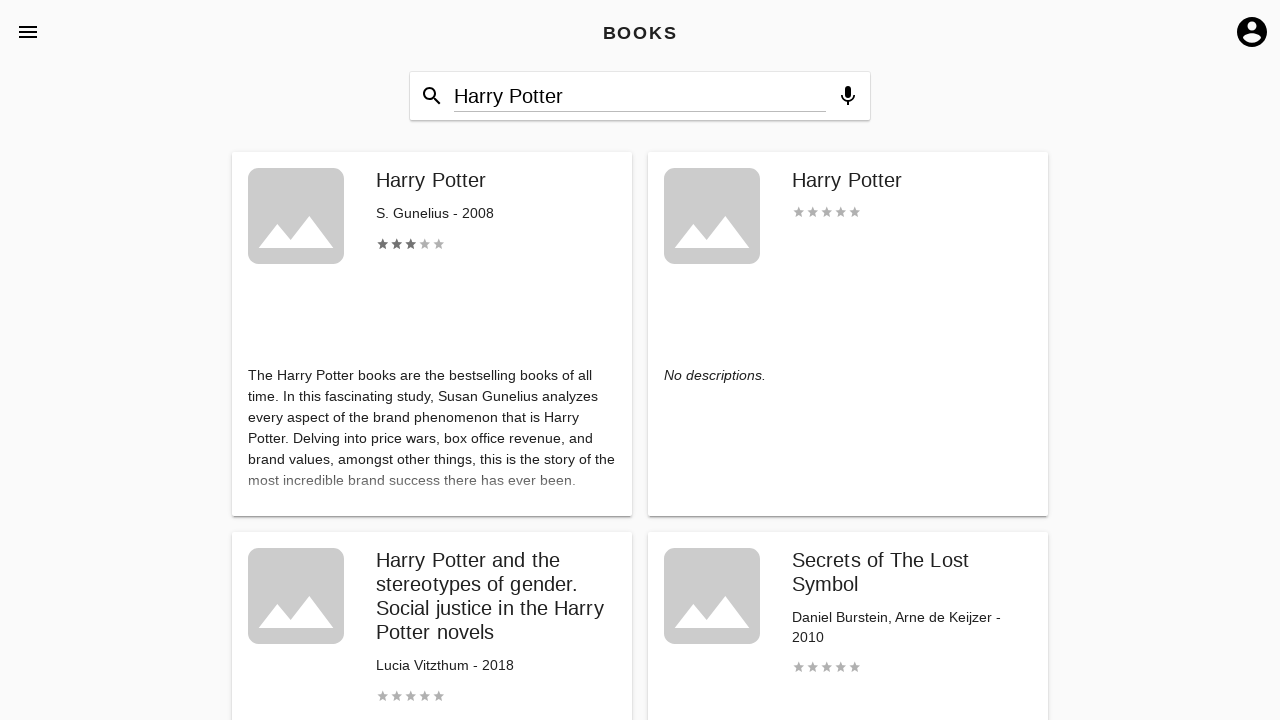

Extracted book title: Oracle Database 11g PL/SQL Programming
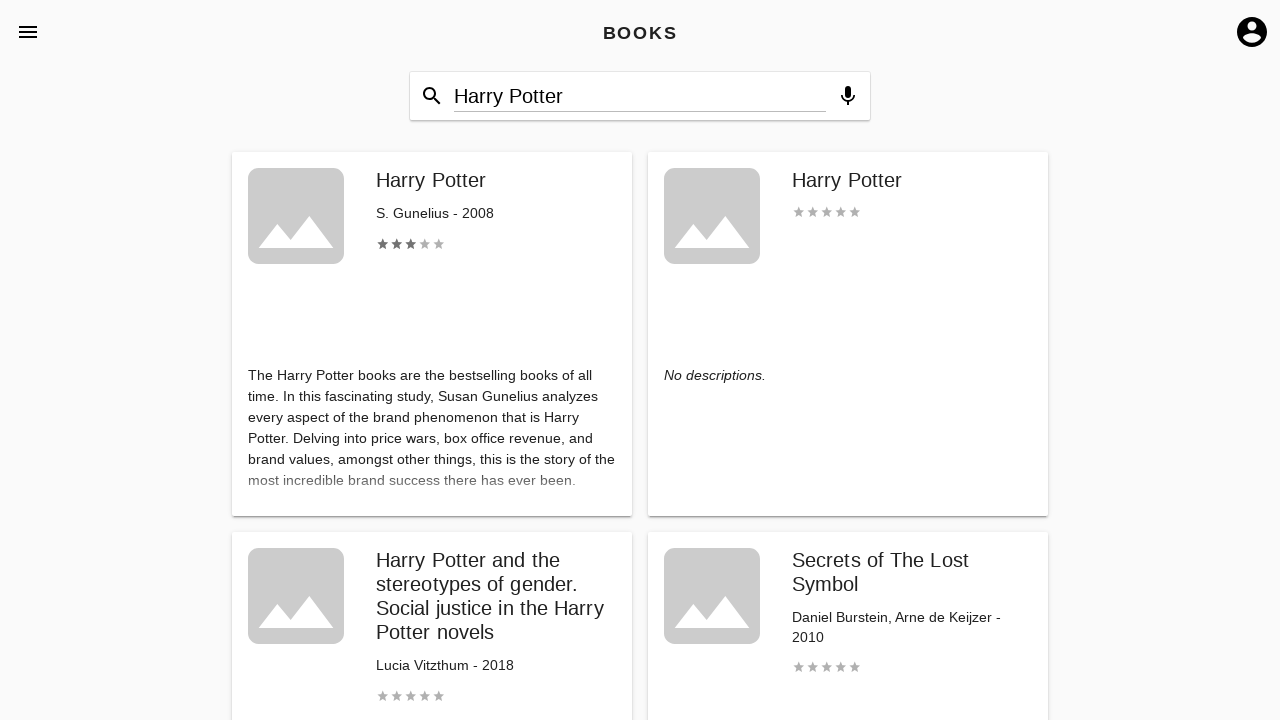

Extracted book title: Digging into Literature
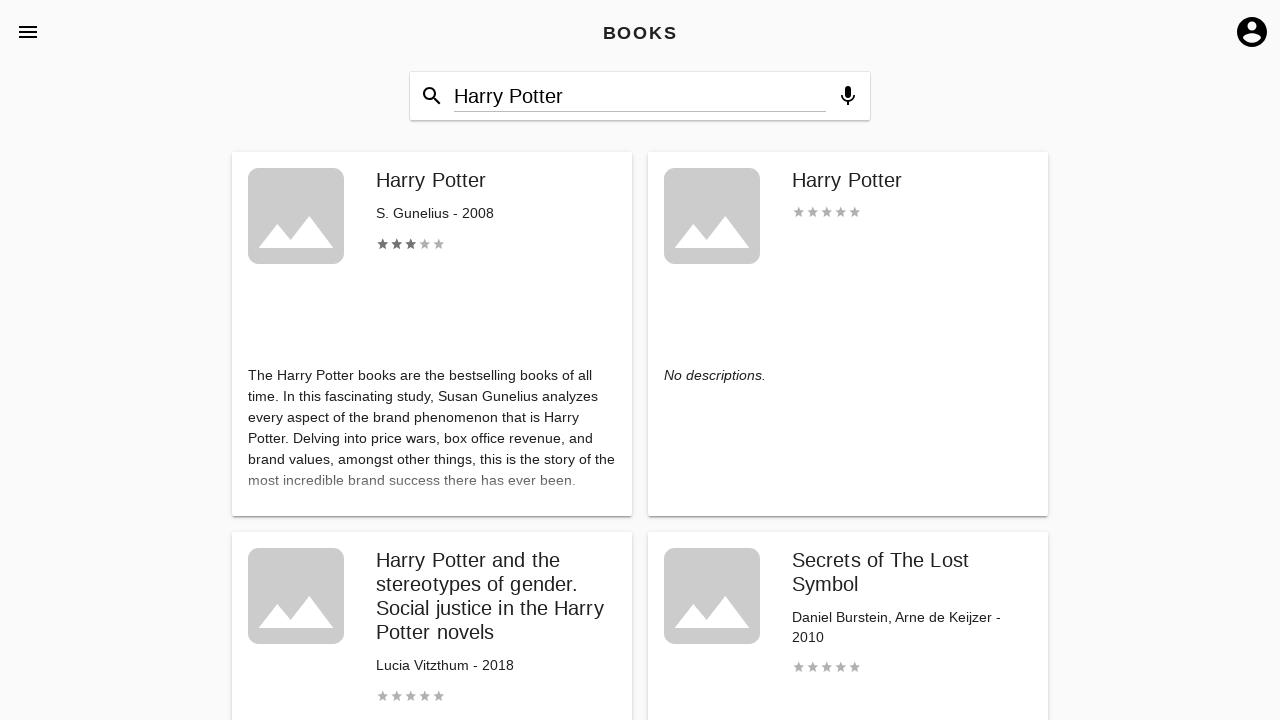

Extracted book title: Historical Encyclopedia of Illinois
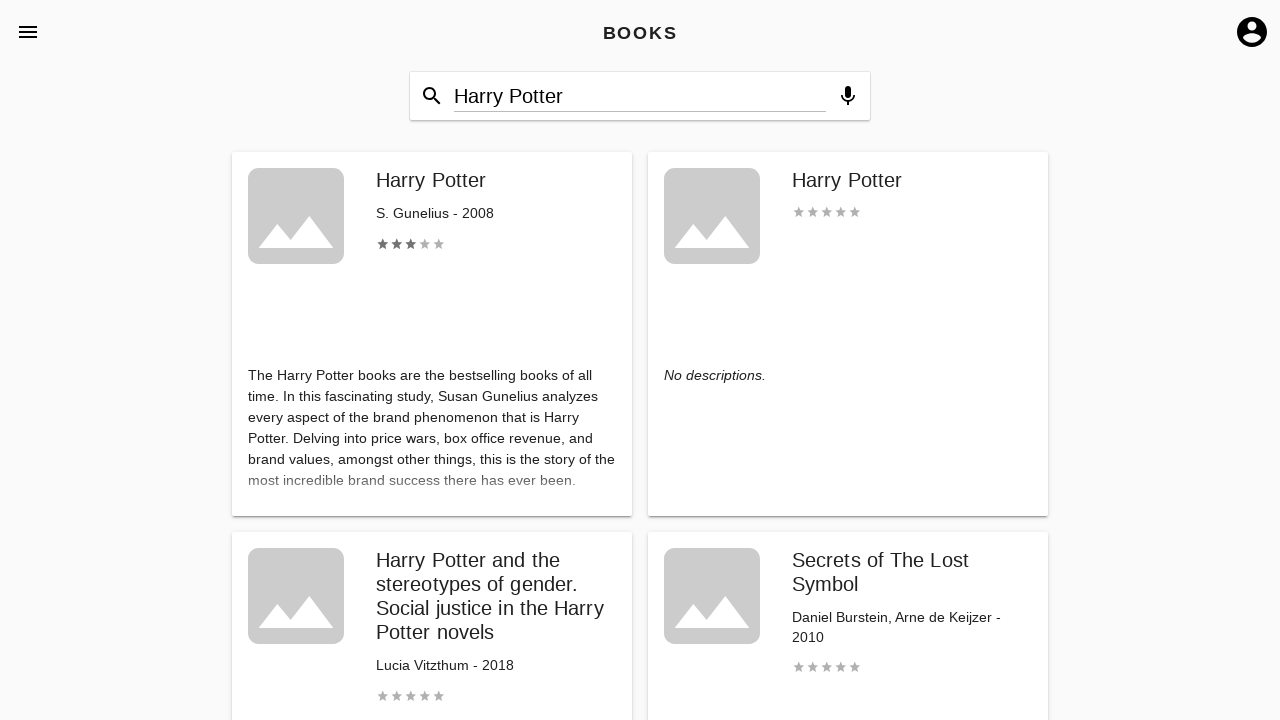

Extracted book title: Oracle Database 11g & MySQL 5.6 Developer Handbook
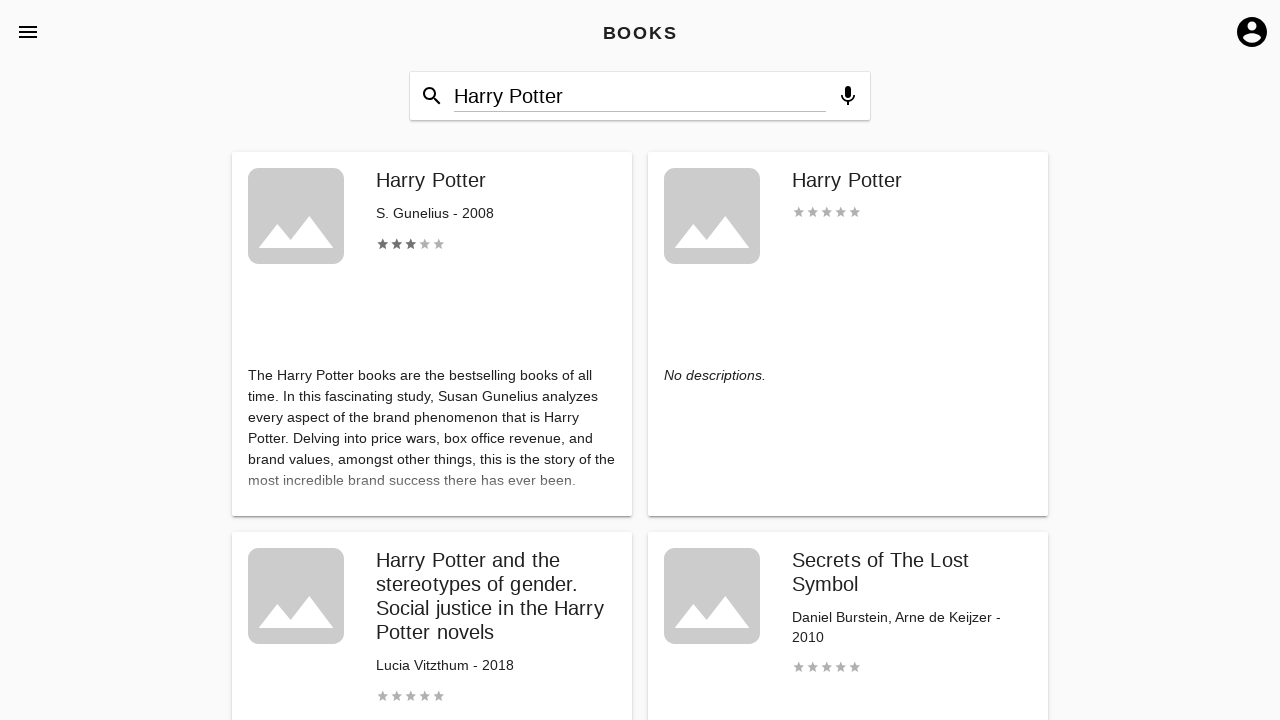

Extracted book title: Power House
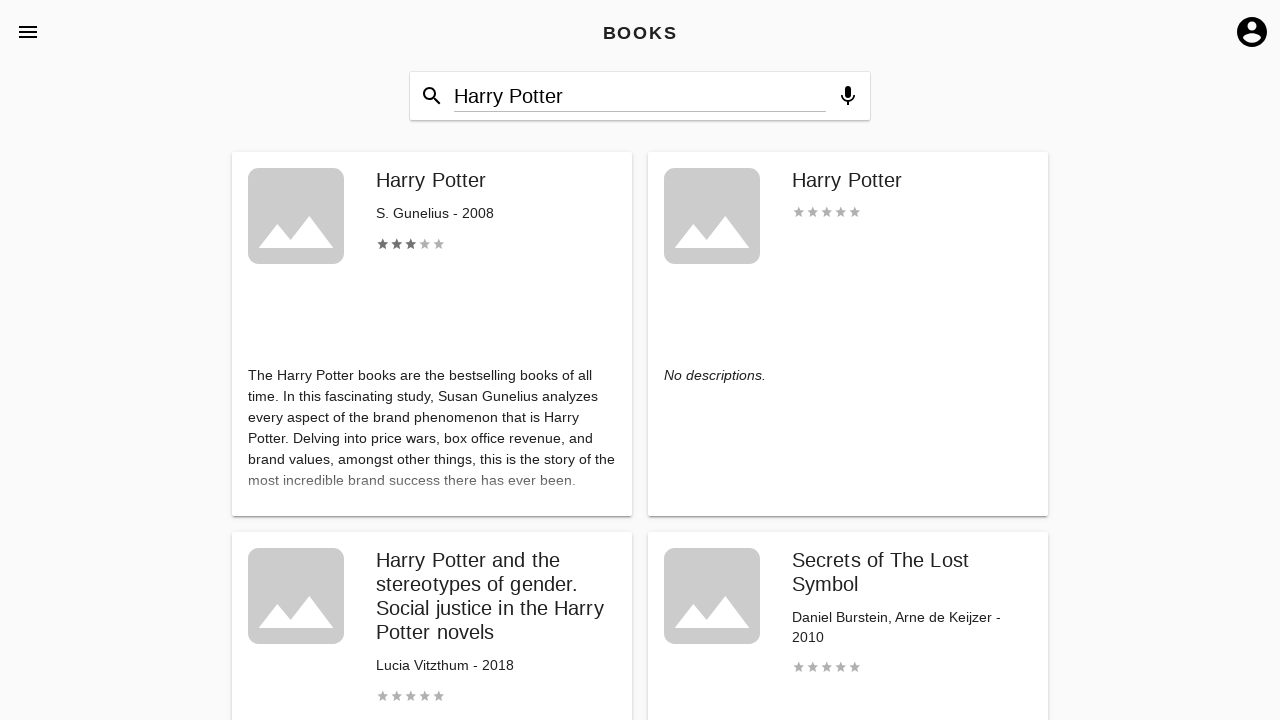

Extracted book title: Harry Potter - Betrachtung eines literarischen Phänomens und Analysen zu den erfahrungsdokumentierten Dimensionen zur pädagogischen Relevanz dieses Bestsellers
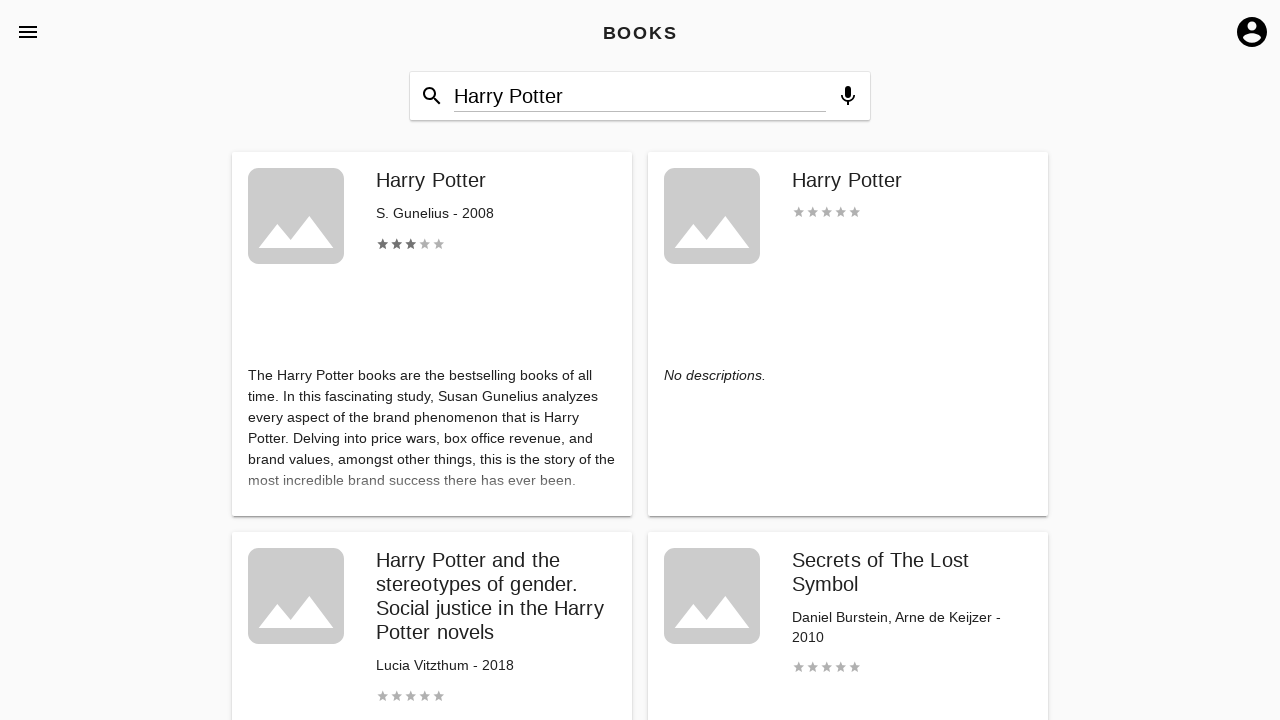

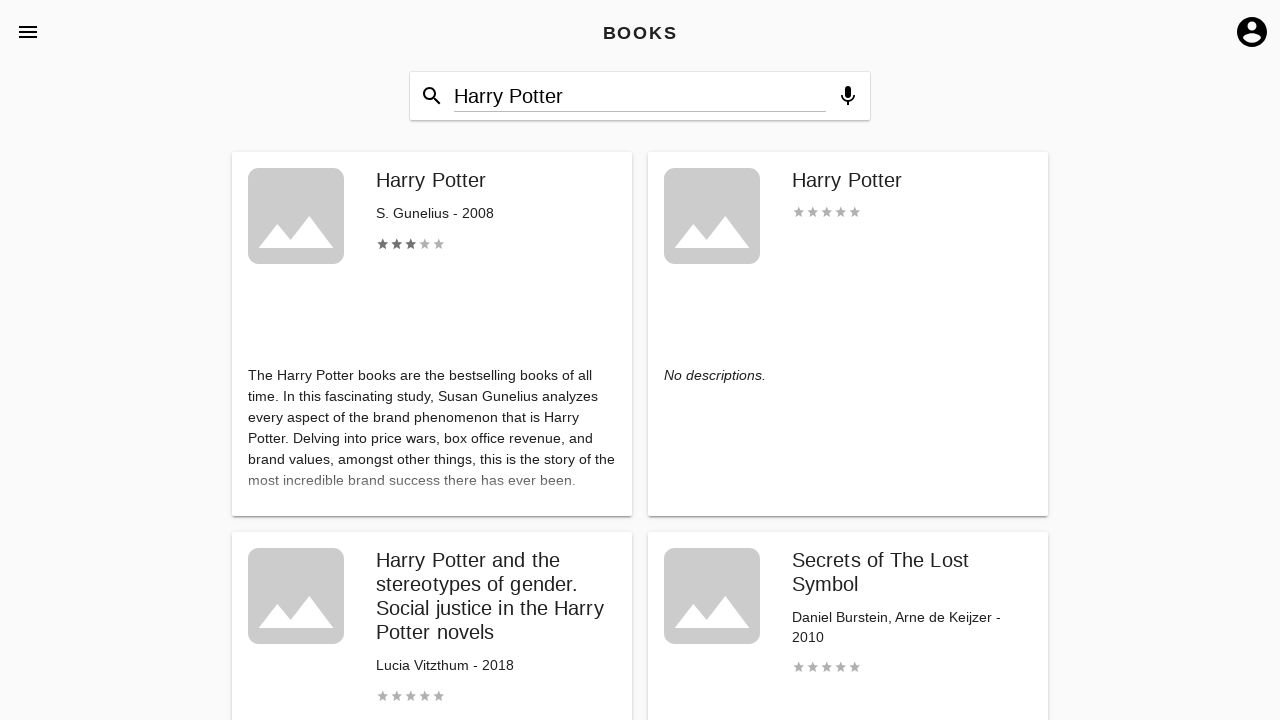